Tests multi-select functionality by selecting multiple items while holding Control key

Starting URL: https://jqueryui.com/selectable

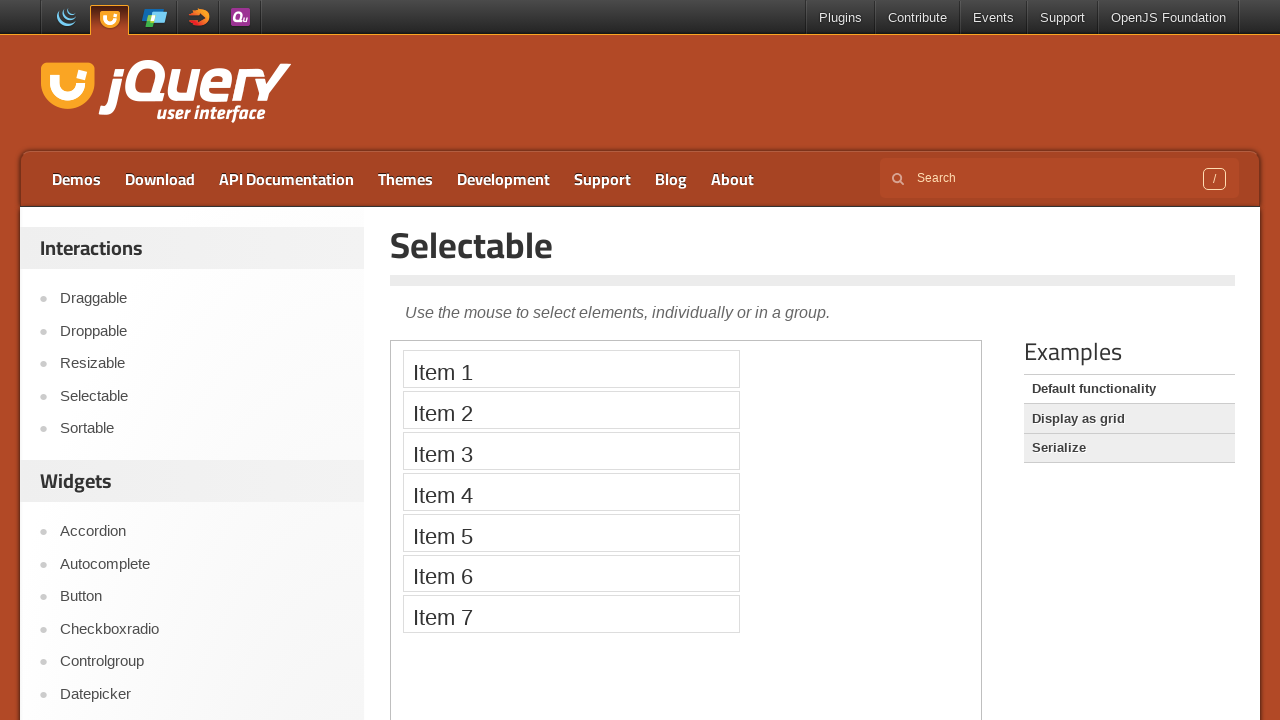

Navigated to jQuery UI selectable demo page
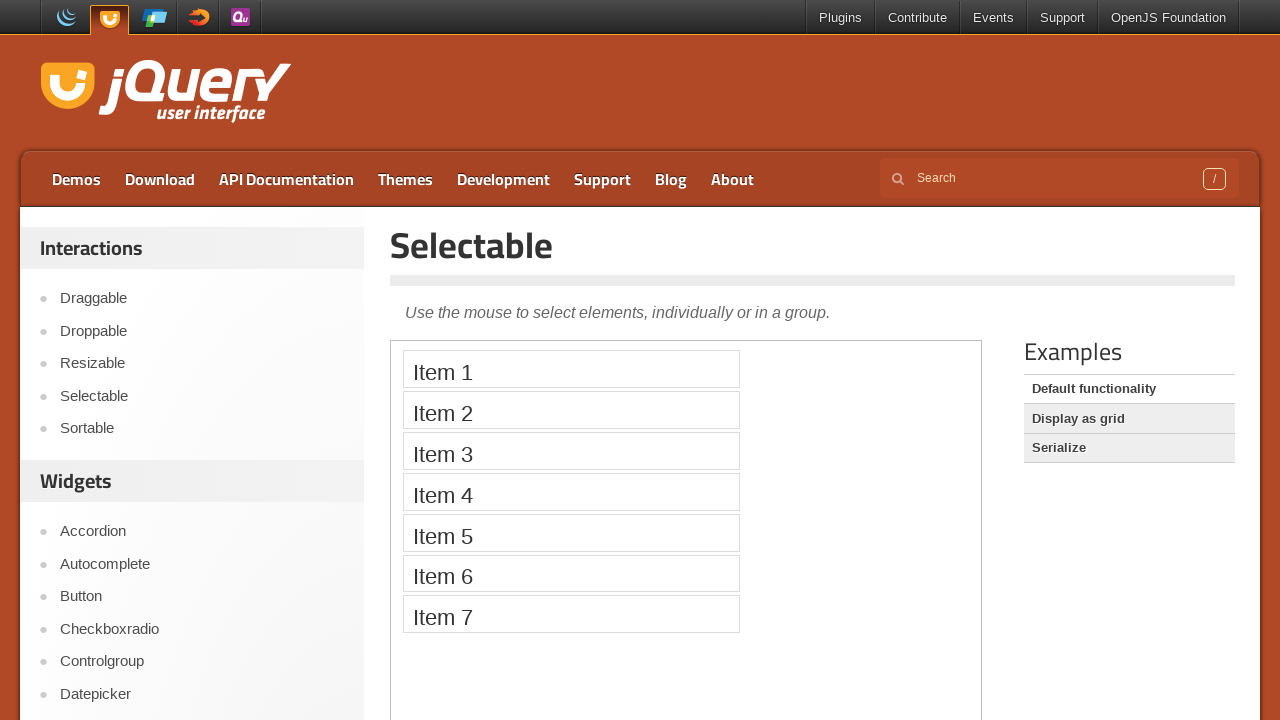

Located iframe containing selectable demo
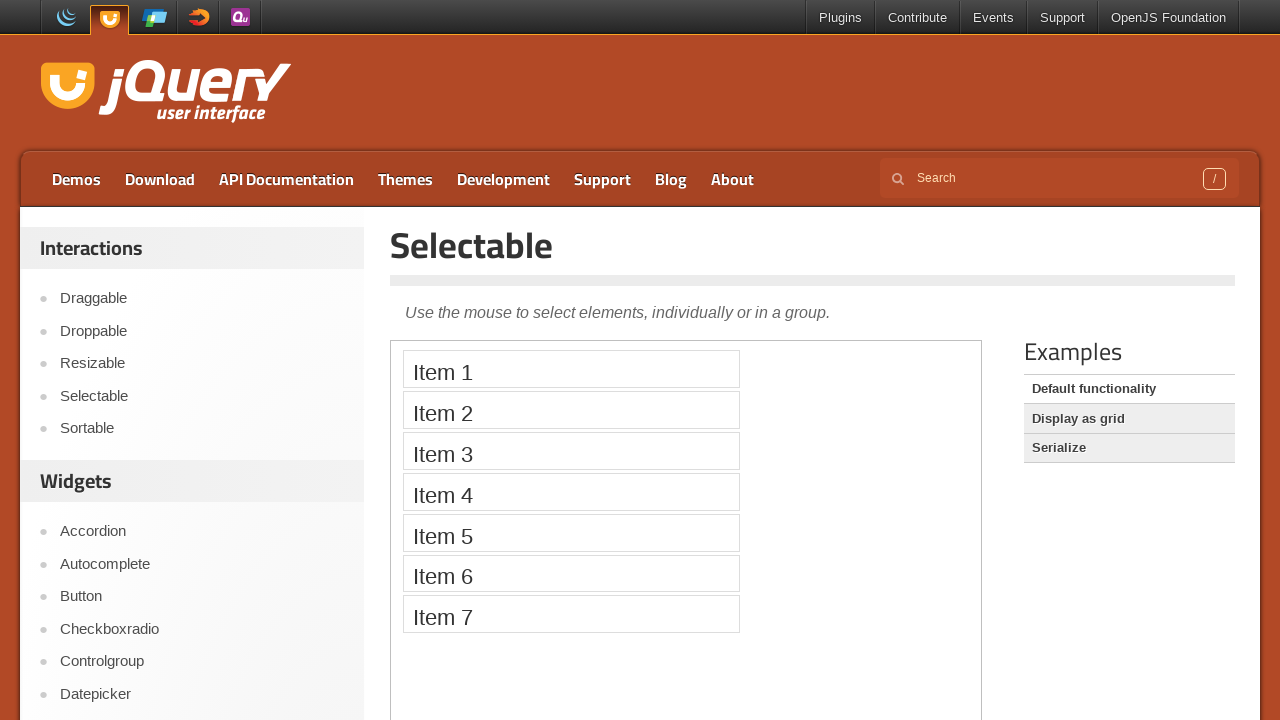

Selected Item 1 with Control key held at (571, 369) on iframe >> nth=0 >> internal:control=enter-frame >> li:has-text('Item 1')
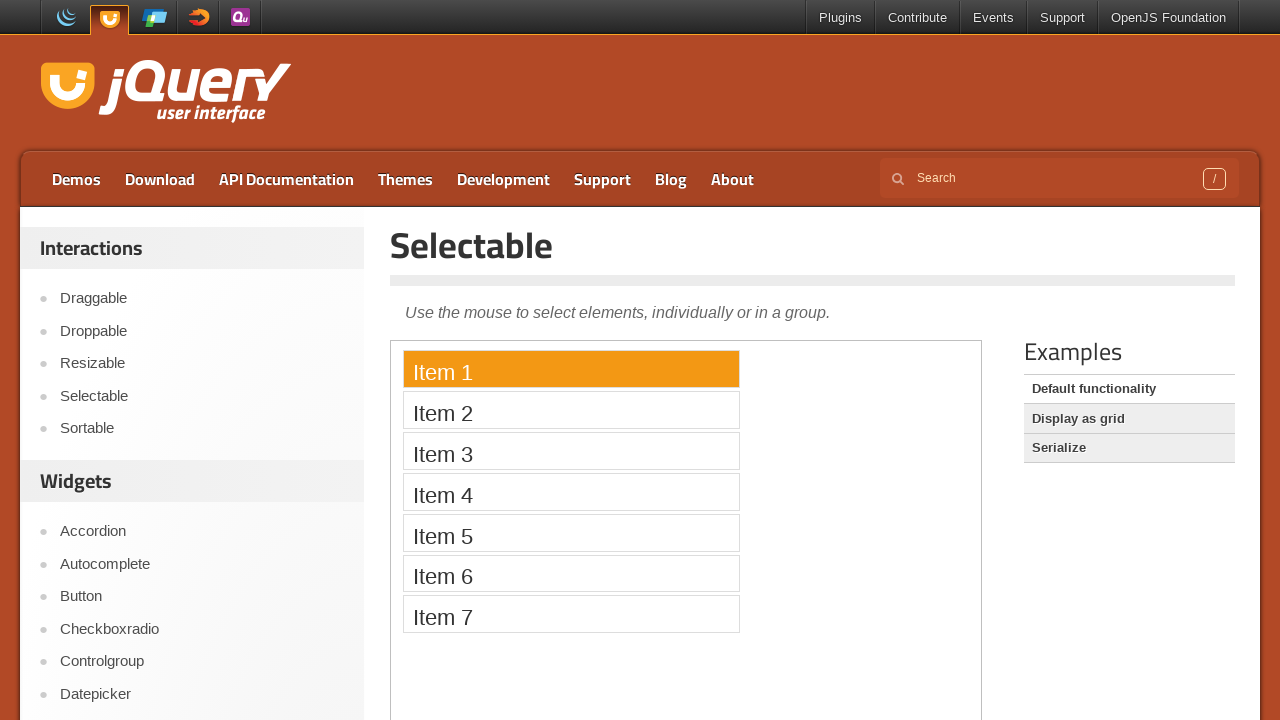

Selected Item 2 with Control key held at (571, 410) on iframe >> nth=0 >> internal:control=enter-frame >> li:has-text('Item 2')
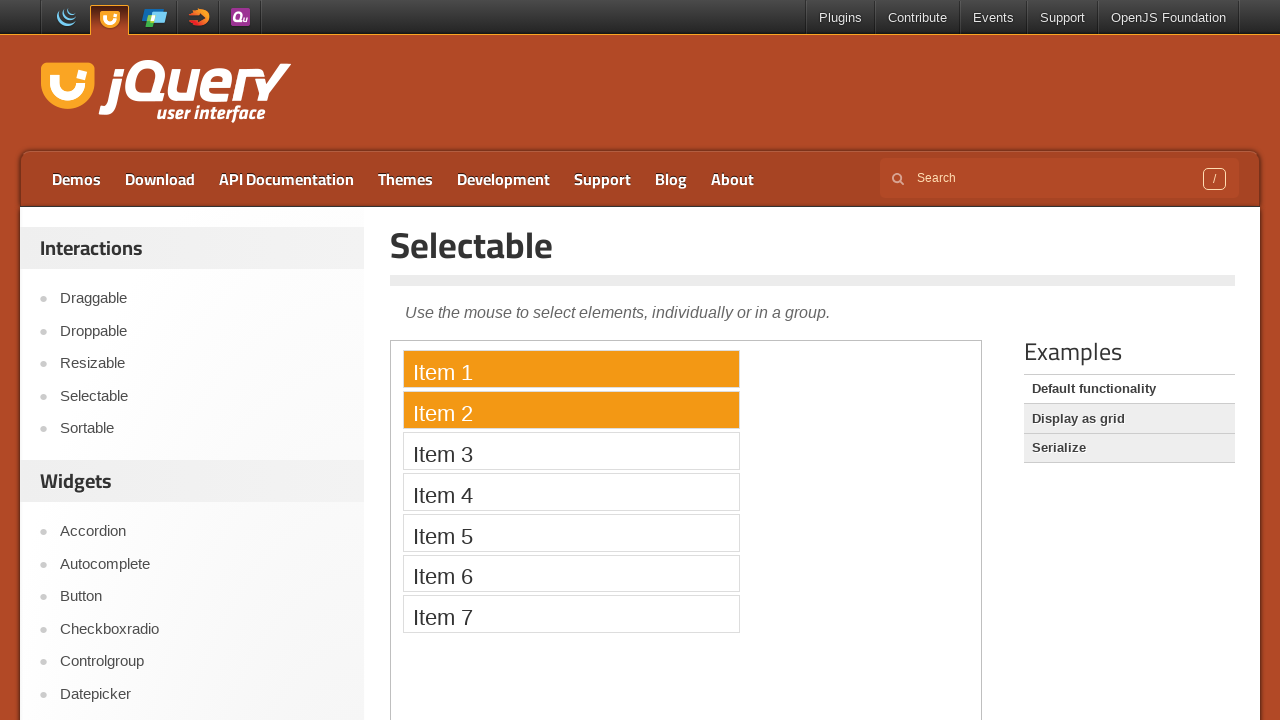

Selected Item 3 with Control key held at (571, 451) on iframe >> nth=0 >> internal:control=enter-frame >> li:has-text('Item 3')
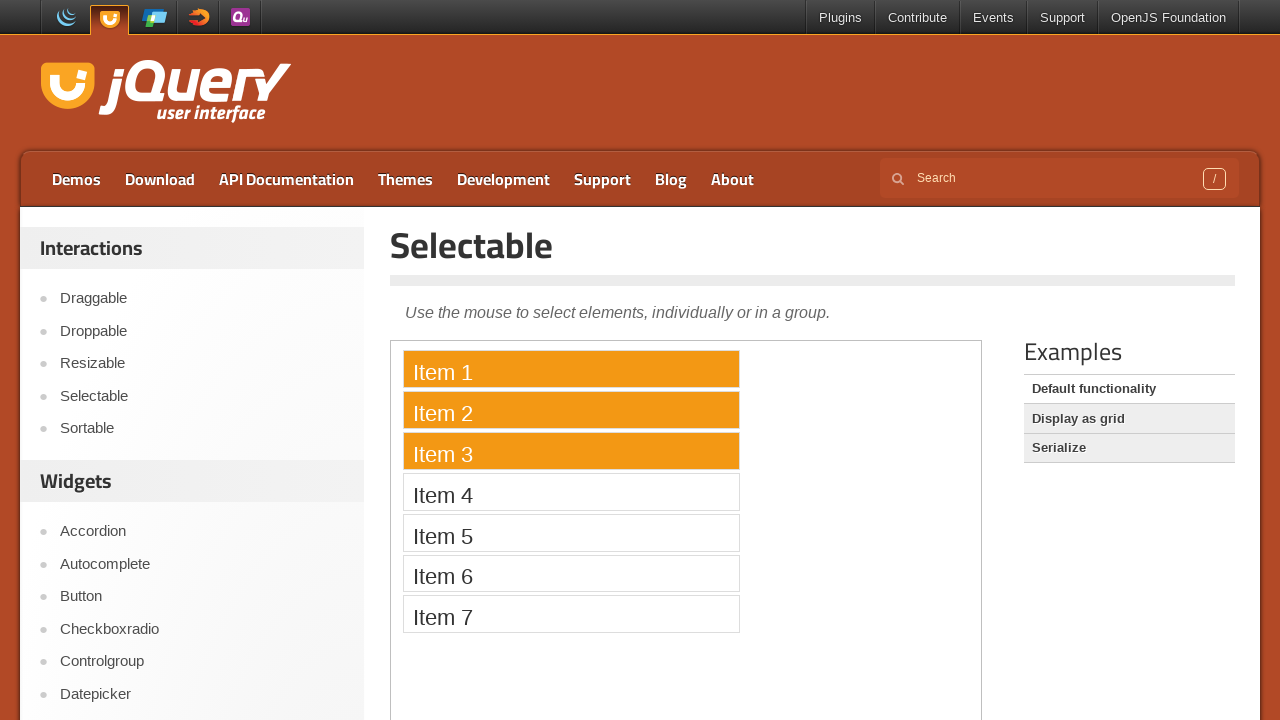

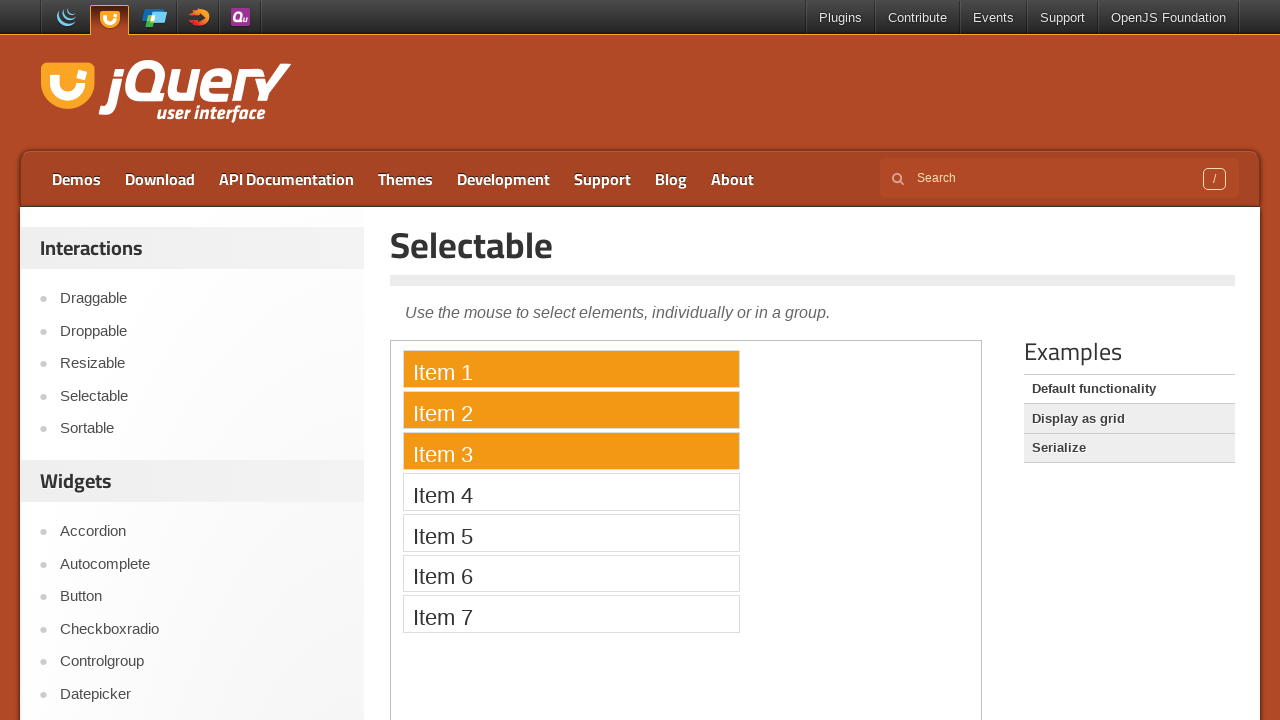